Tests interaction with shadow DOM elements by scrolling to a specific element and filling an input field nested within multiple shadow roots

Starting URL: https://selectorshub.com/xpath-practice-page/

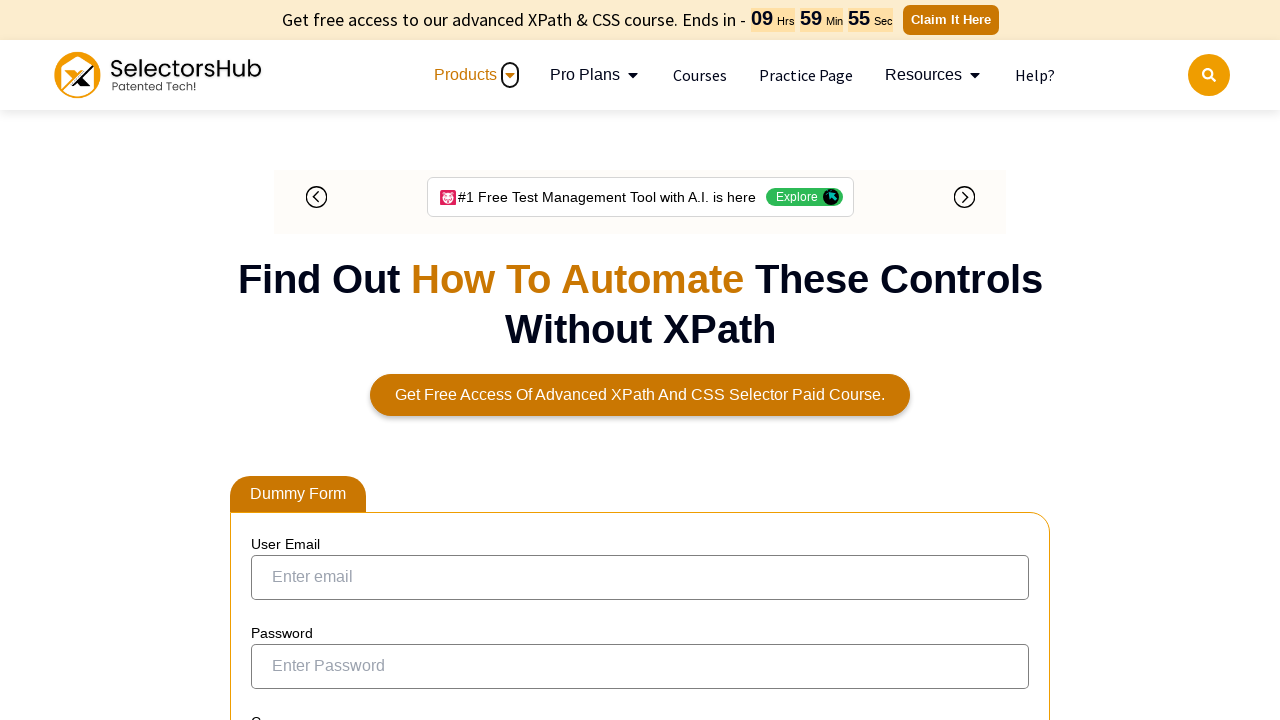

Scrolled to userName div element
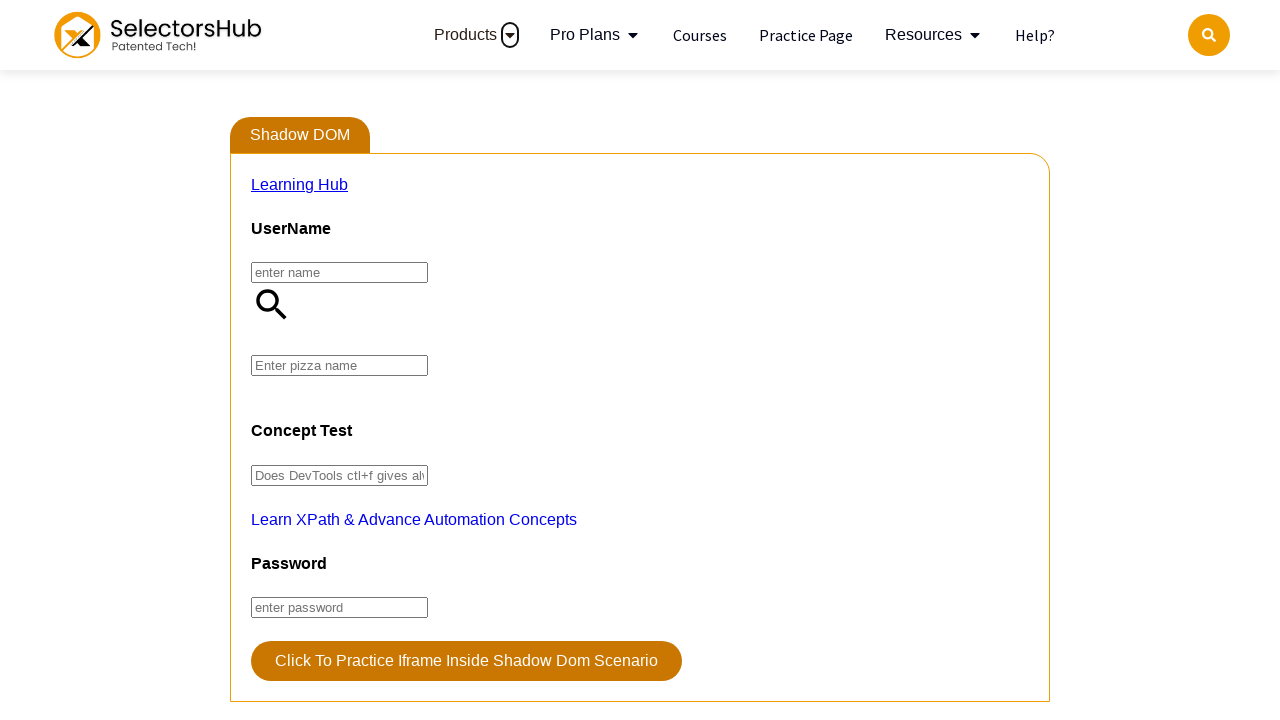

Located pizza input field nested within multiple shadow roots
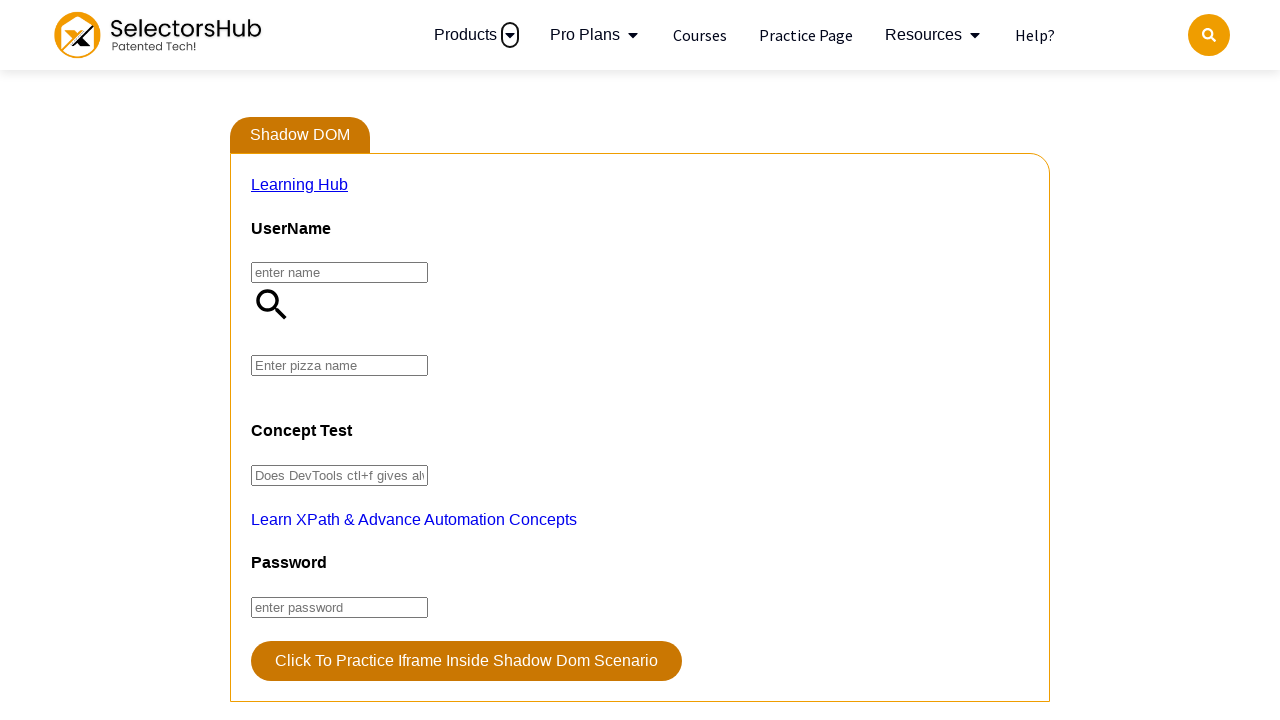

Filled pizza input field with 'Farmhouse' using JavaScript evaluation
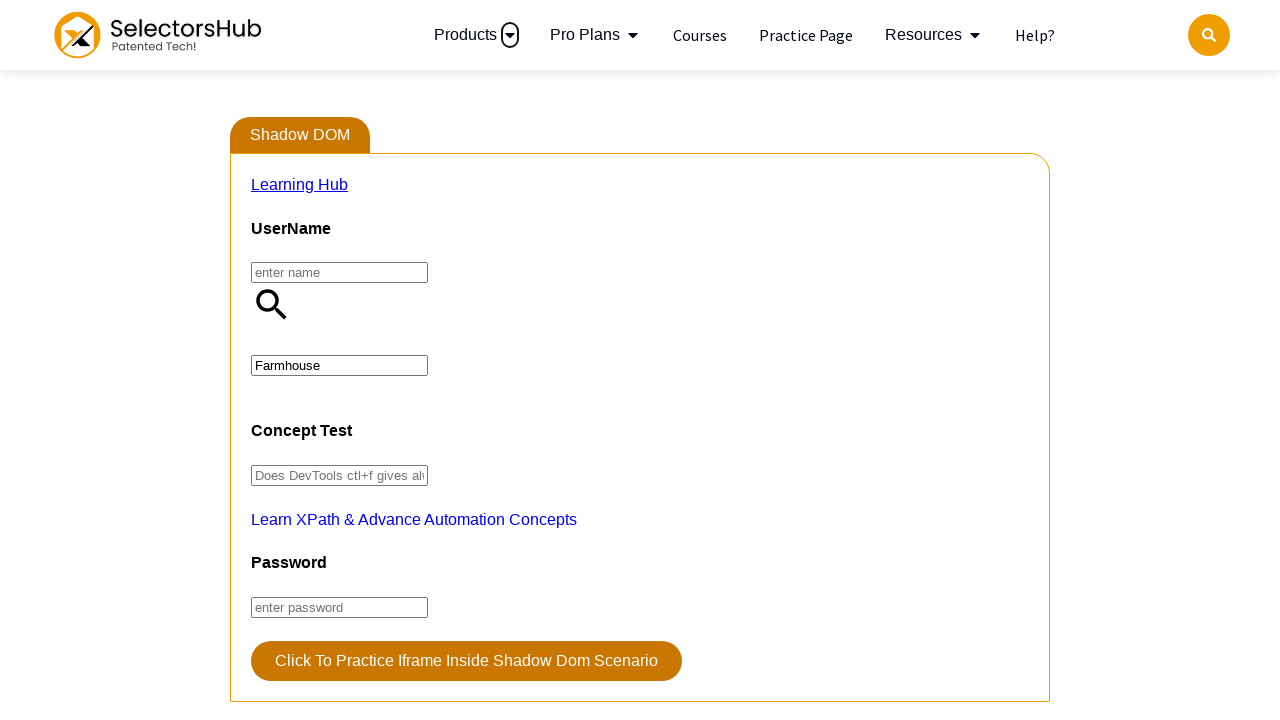

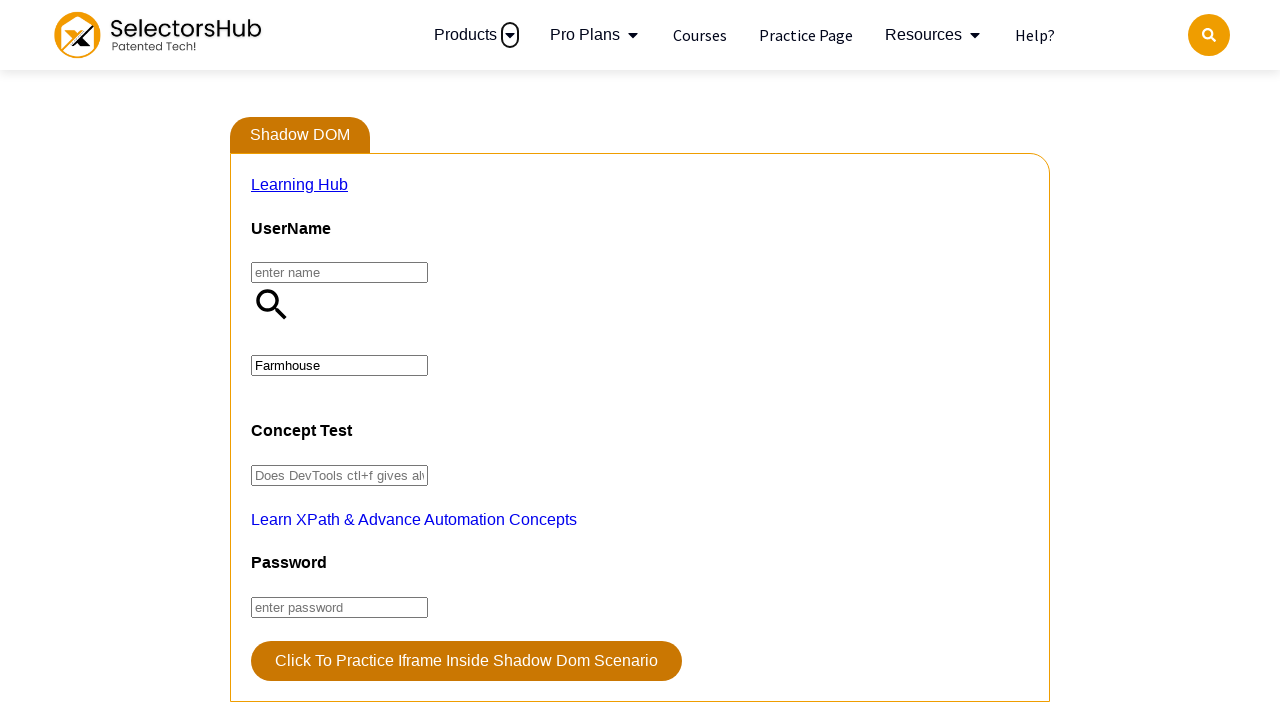